Tests that edits are saved when the input field loses focus (blur event)

Starting URL: https://demo.playwright.dev/todomvc

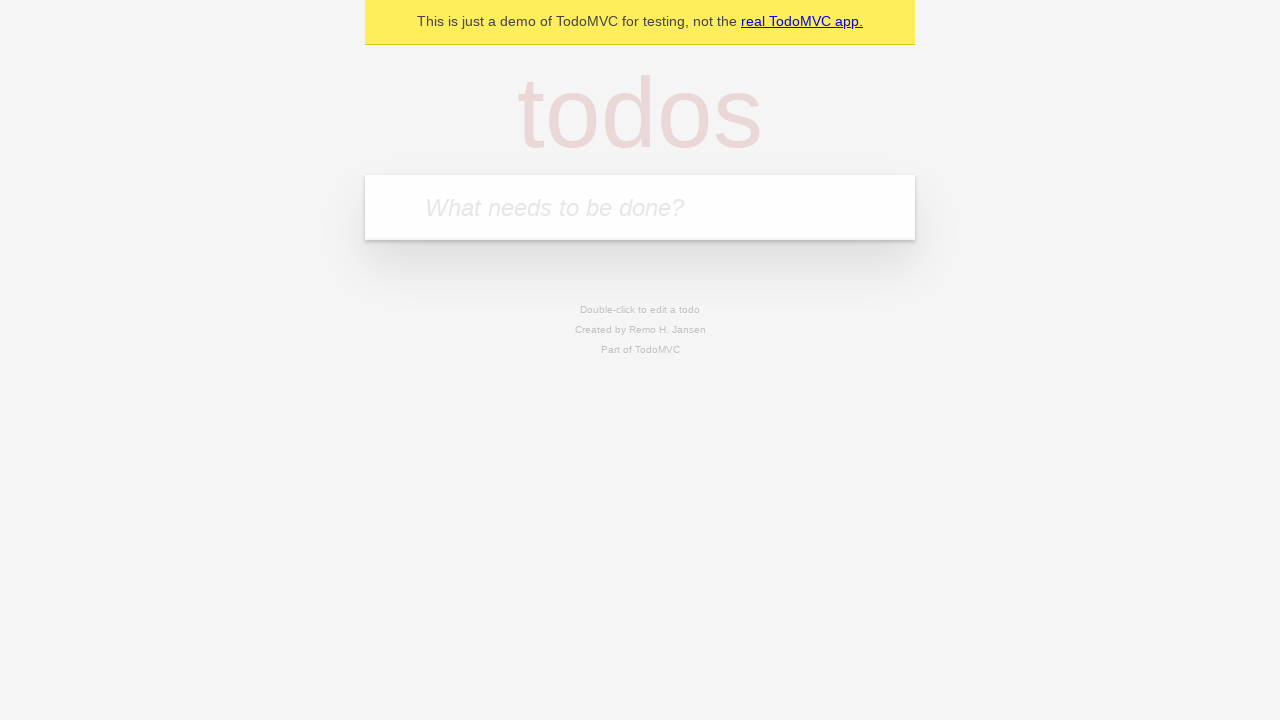

Filled input field with first todo: 'buy some cheese' on internal:attr=[placeholder="What needs to be done?"i]
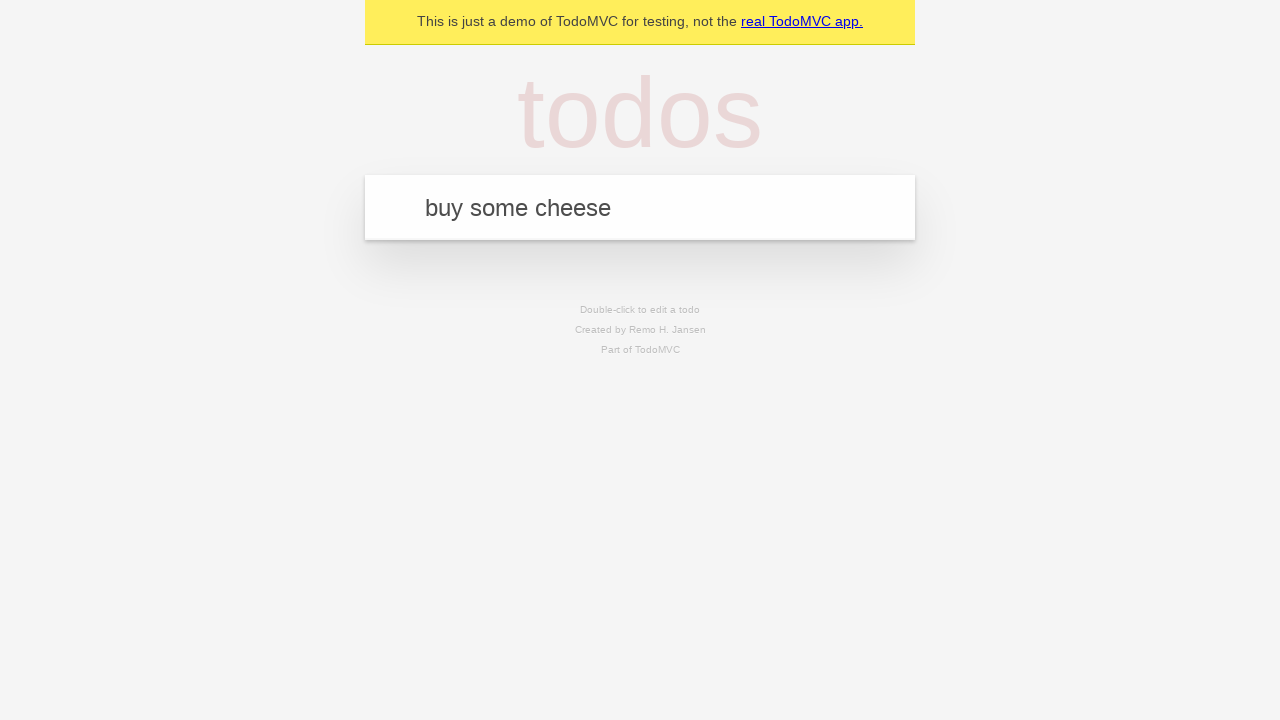

Pressed Enter to create first todo on internal:attr=[placeholder="What needs to be done?"i]
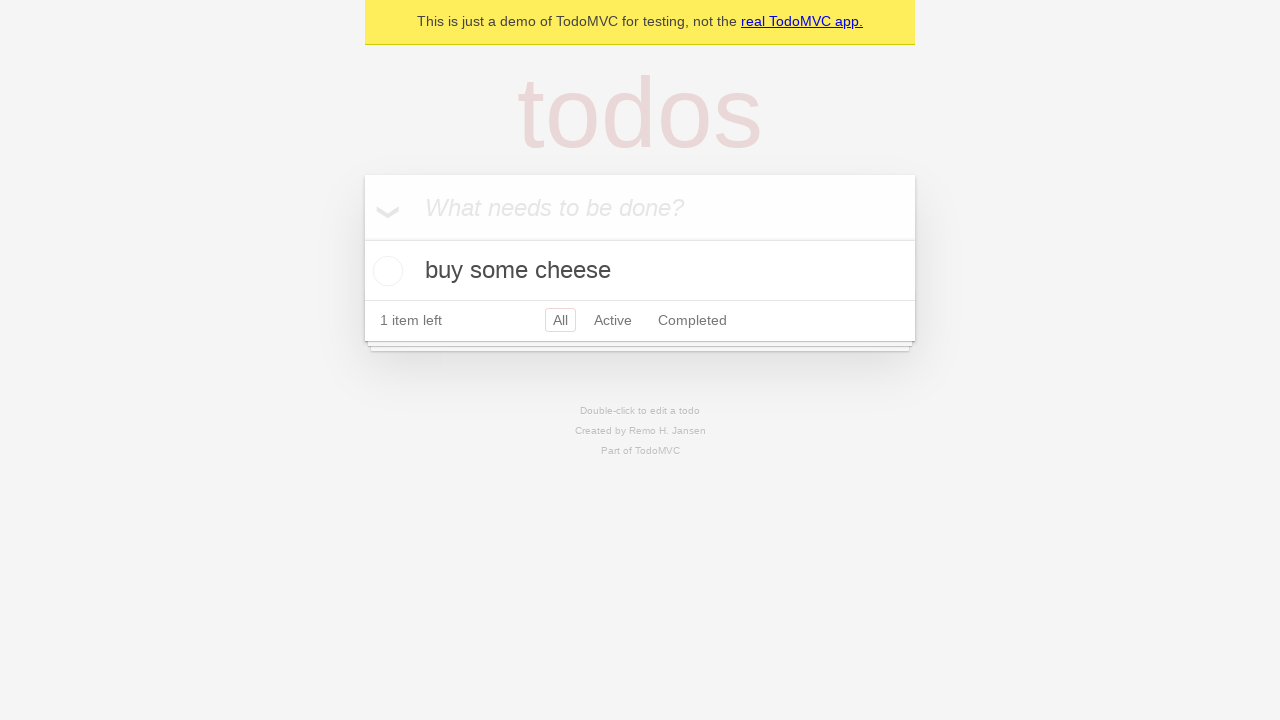

Filled input field with second todo: 'feed the cat' on internal:attr=[placeholder="What needs to be done?"i]
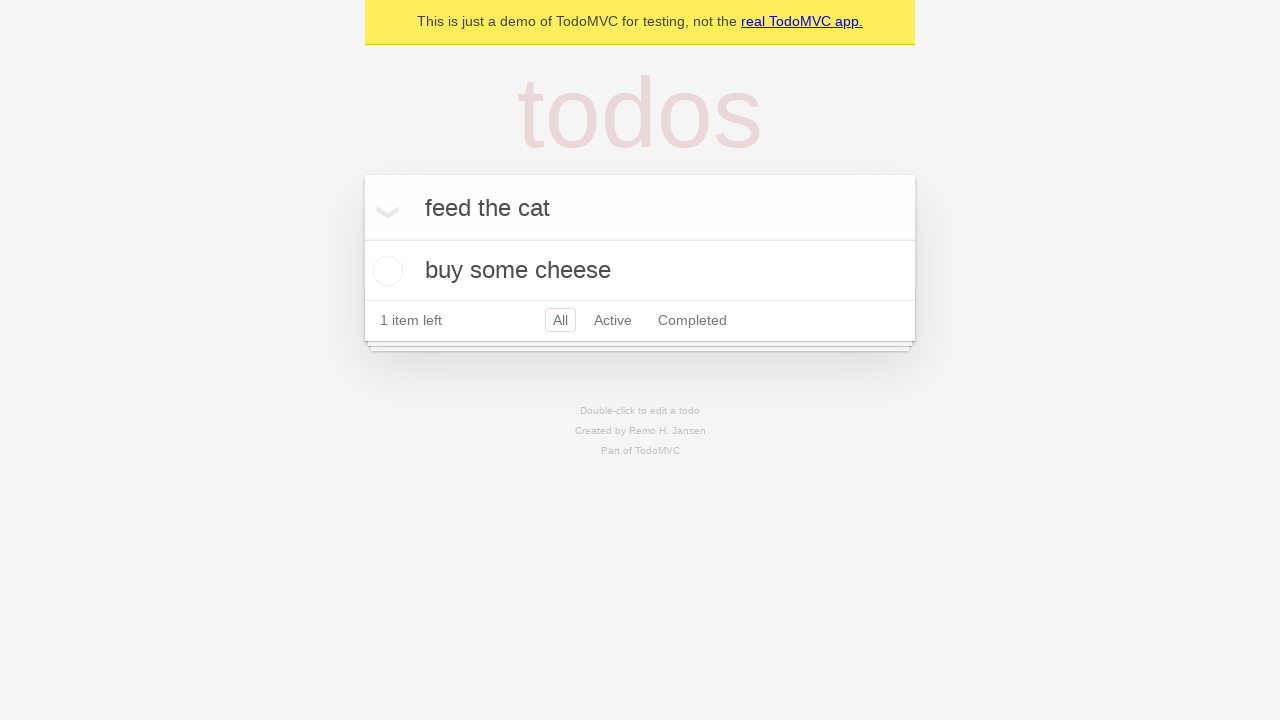

Pressed Enter to create second todo on internal:attr=[placeholder="What needs to be done?"i]
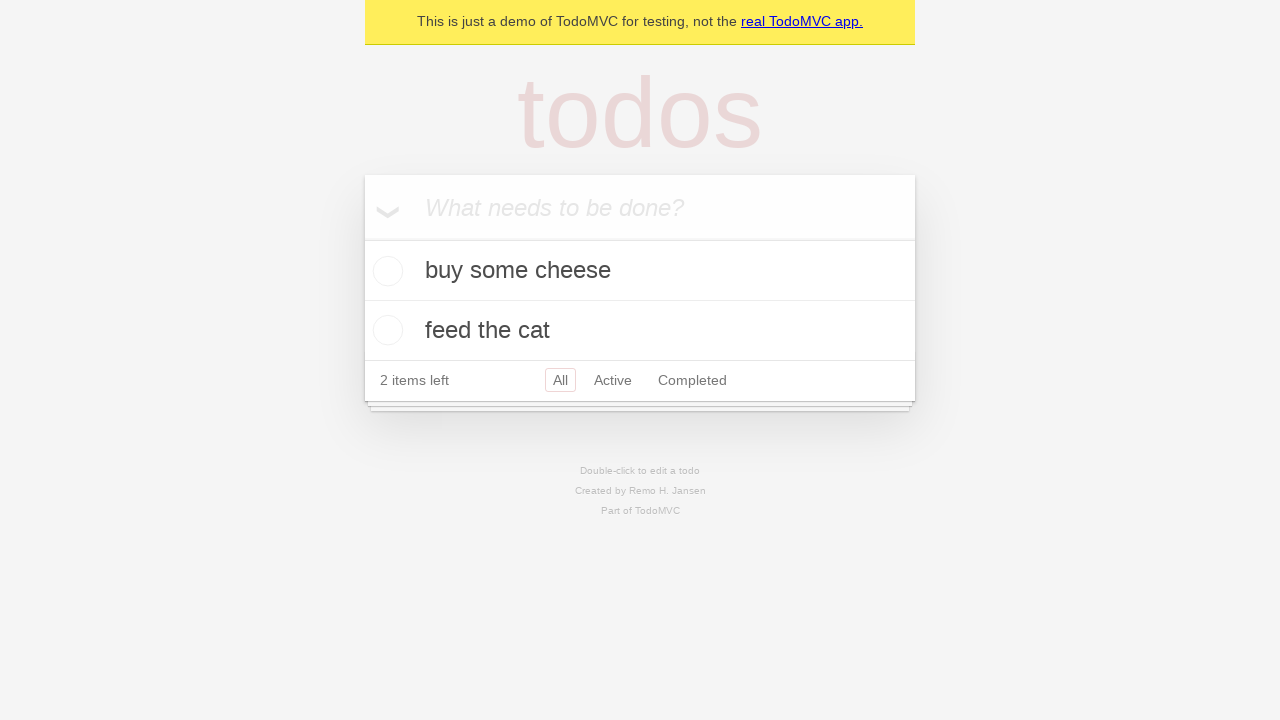

Filled input field with third todo: 'book a doctors appointment' on internal:attr=[placeholder="What needs to be done?"i]
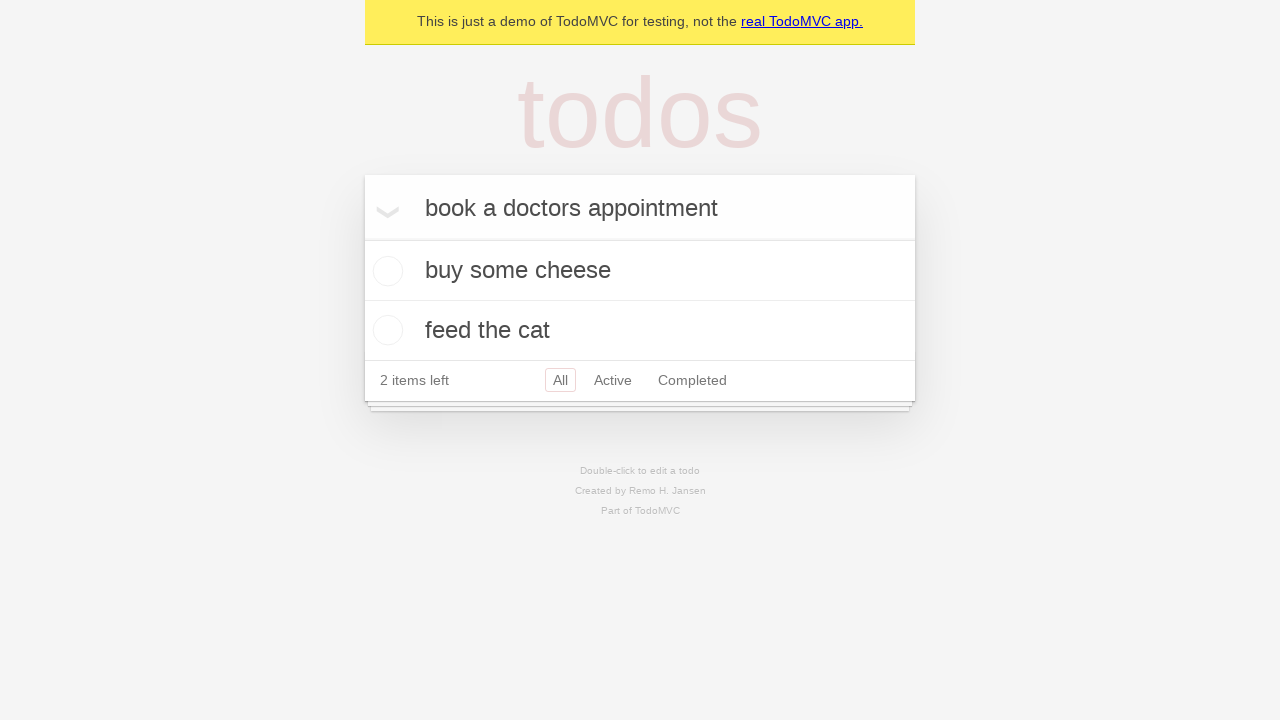

Pressed Enter to create third todo on internal:attr=[placeholder="What needs to be done?"i]
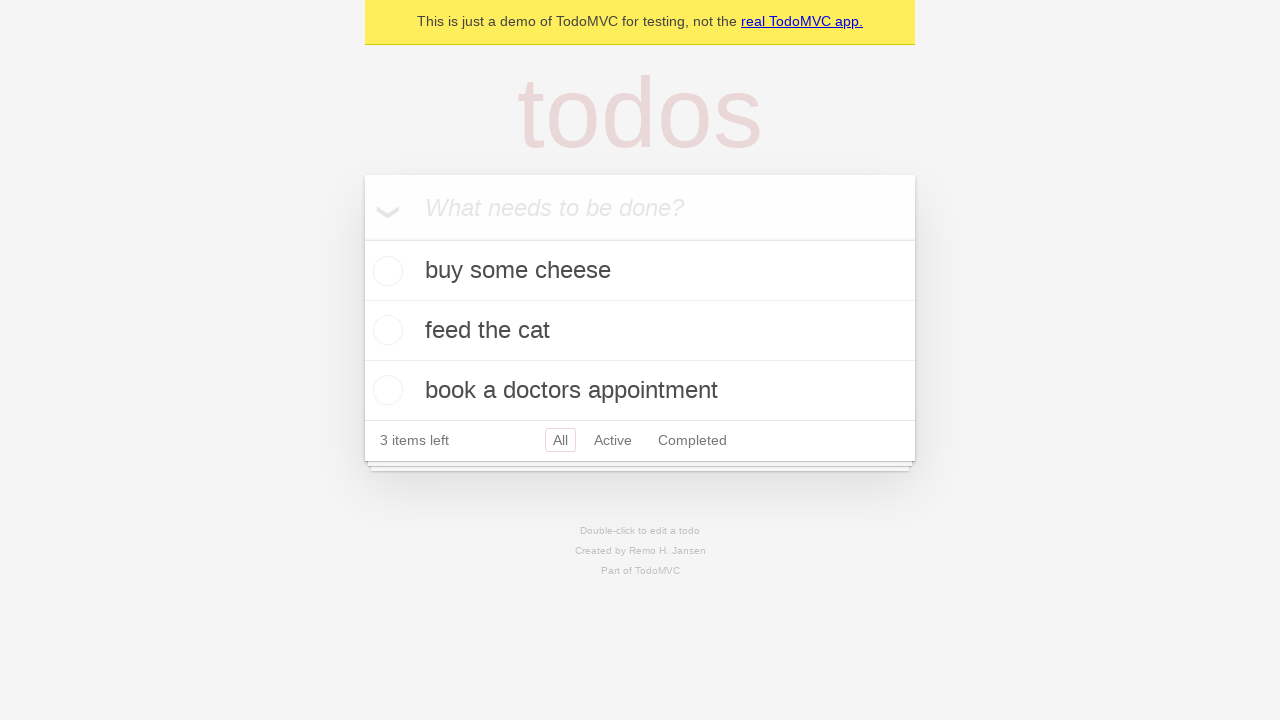

Double-clicked second todo to enter edit mode at (640, 331) on internal:testid=[data-testid="todo-item"s] >> nth=1
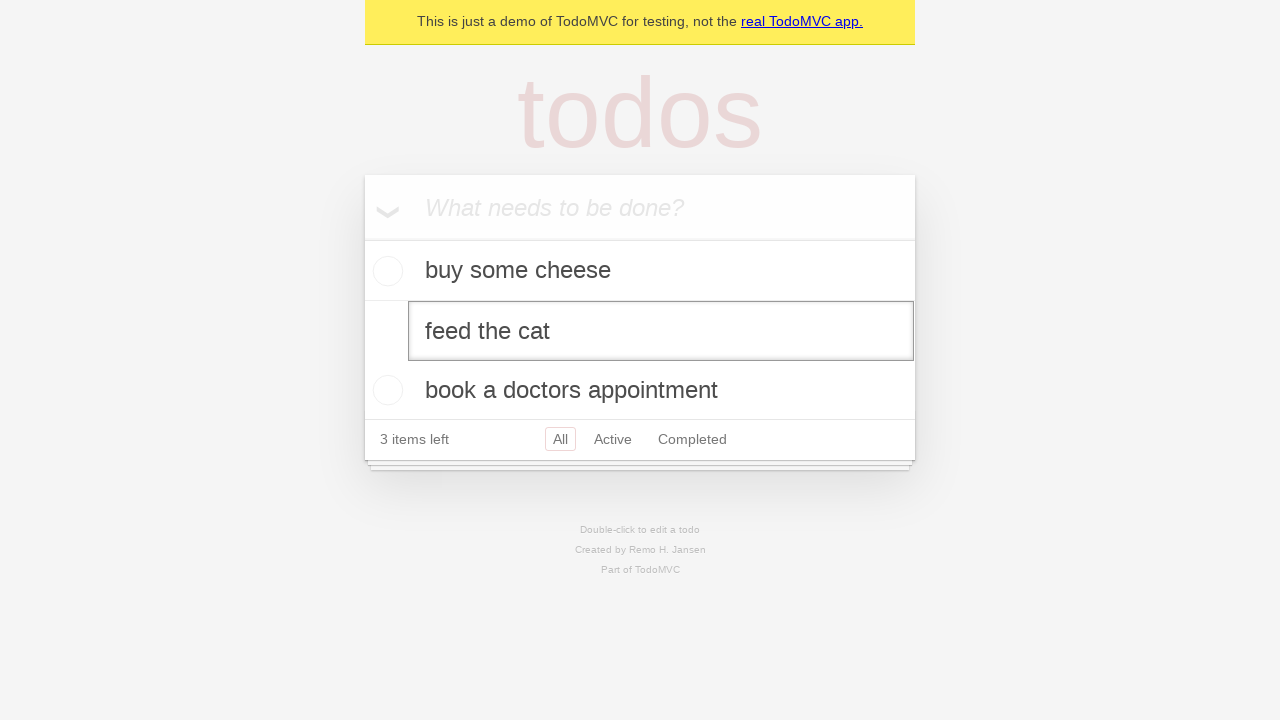

Filled edit field with new text: 'buy some sausages' on internal:testid=[data-testid="todo-item"s] >> nth=1 >> internal:role=textbox[nam
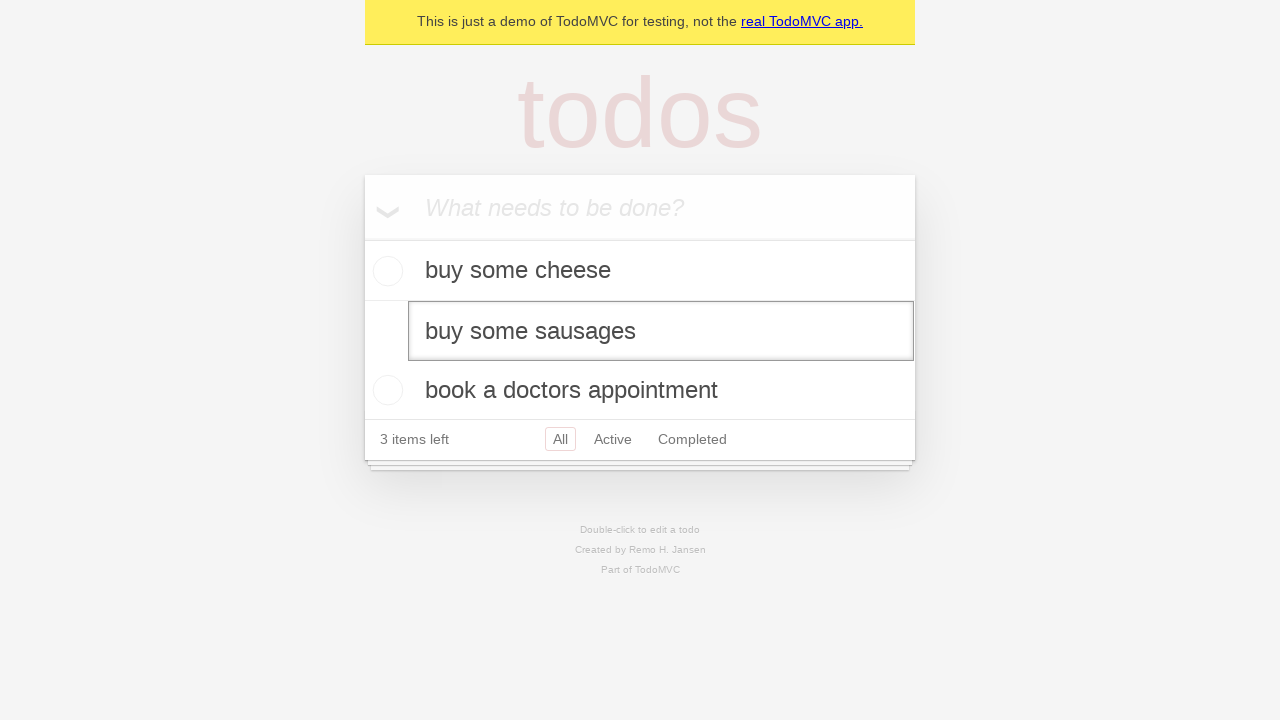

Triggered blur event on edit field to save changes
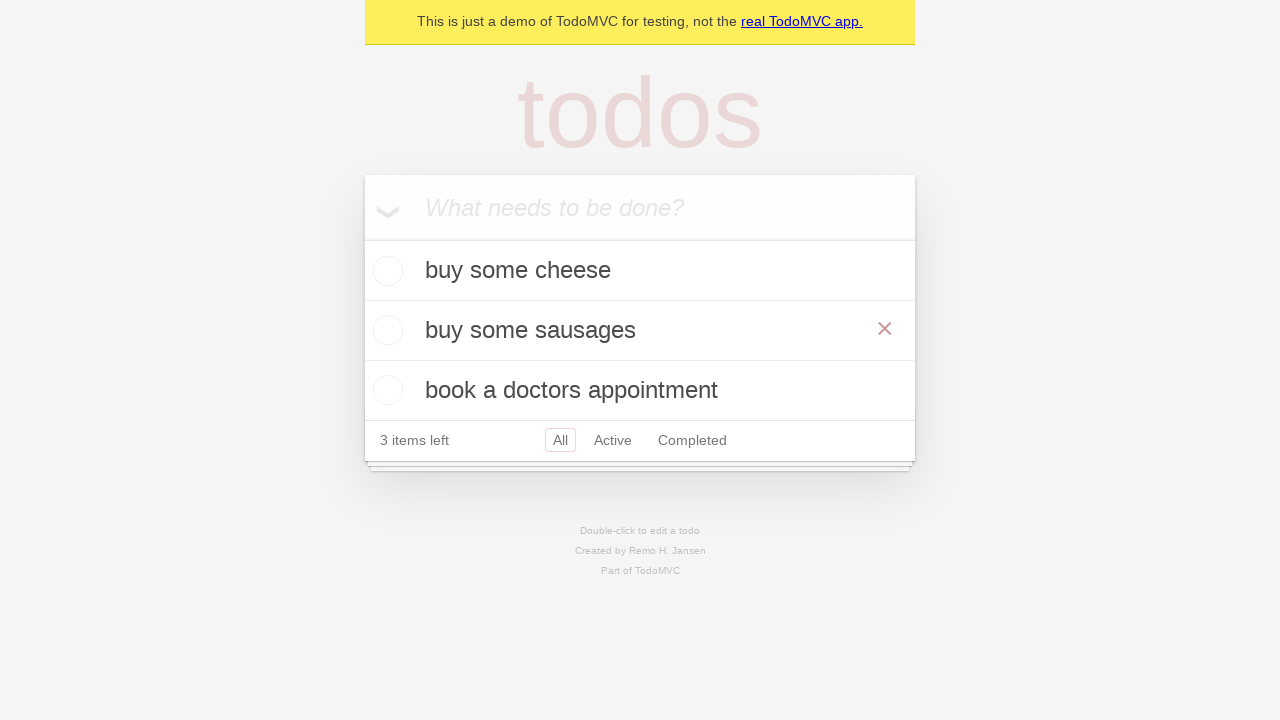

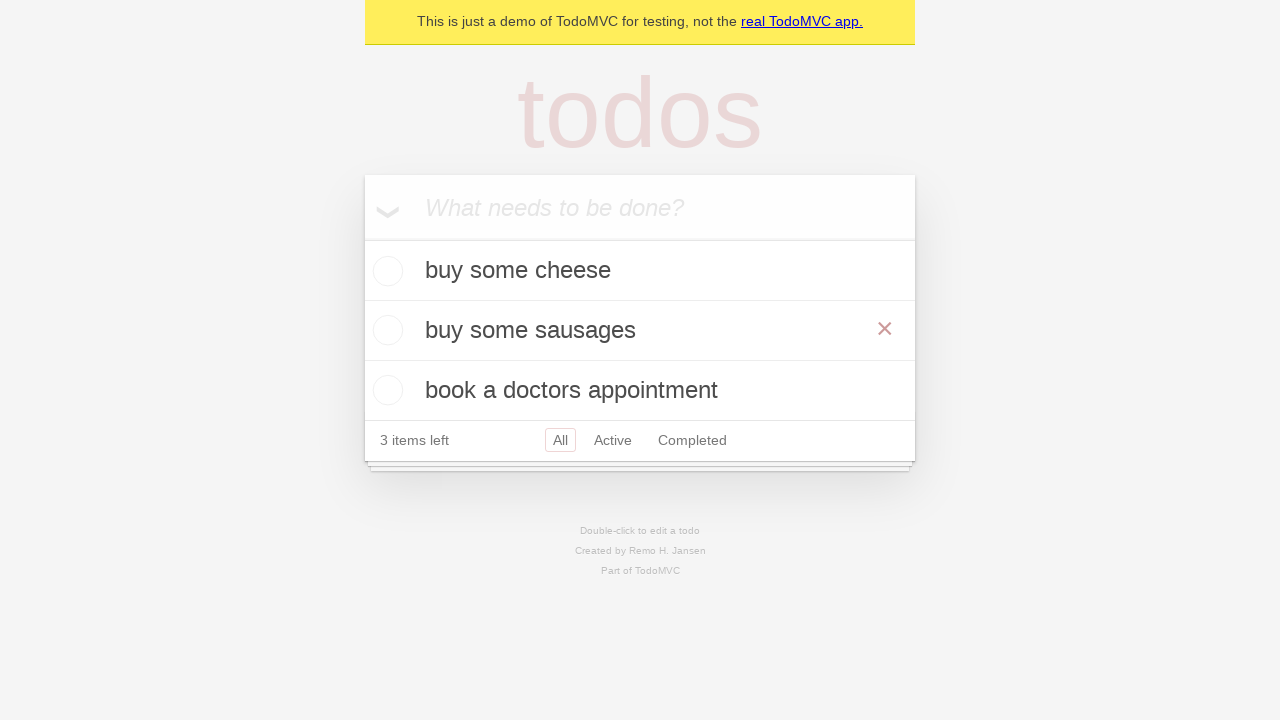